Searches for a journal on the DGRSDT website by first checking Category A, then navigating through Category B subcategories if not found, verifying the search functionality and journal listing display.

Starting URL: https://www.dgrsdt.dz/fr/revues_A

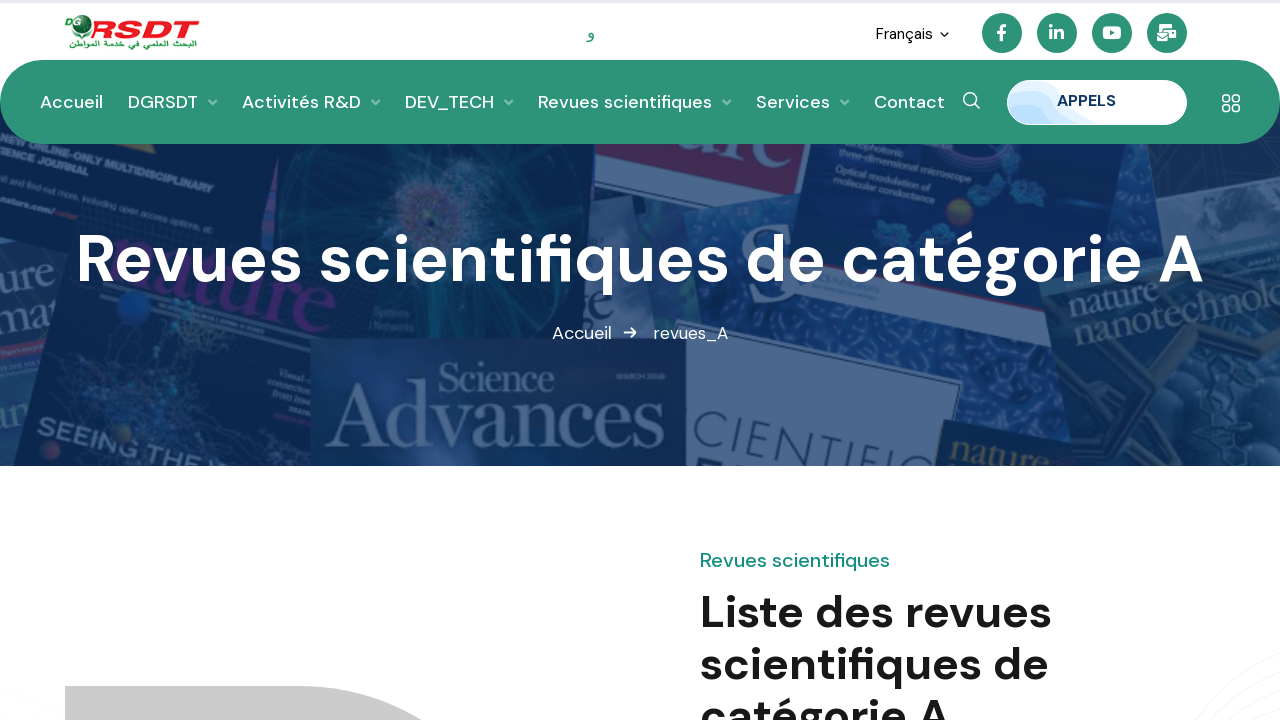

Search input field appeared on Category A page
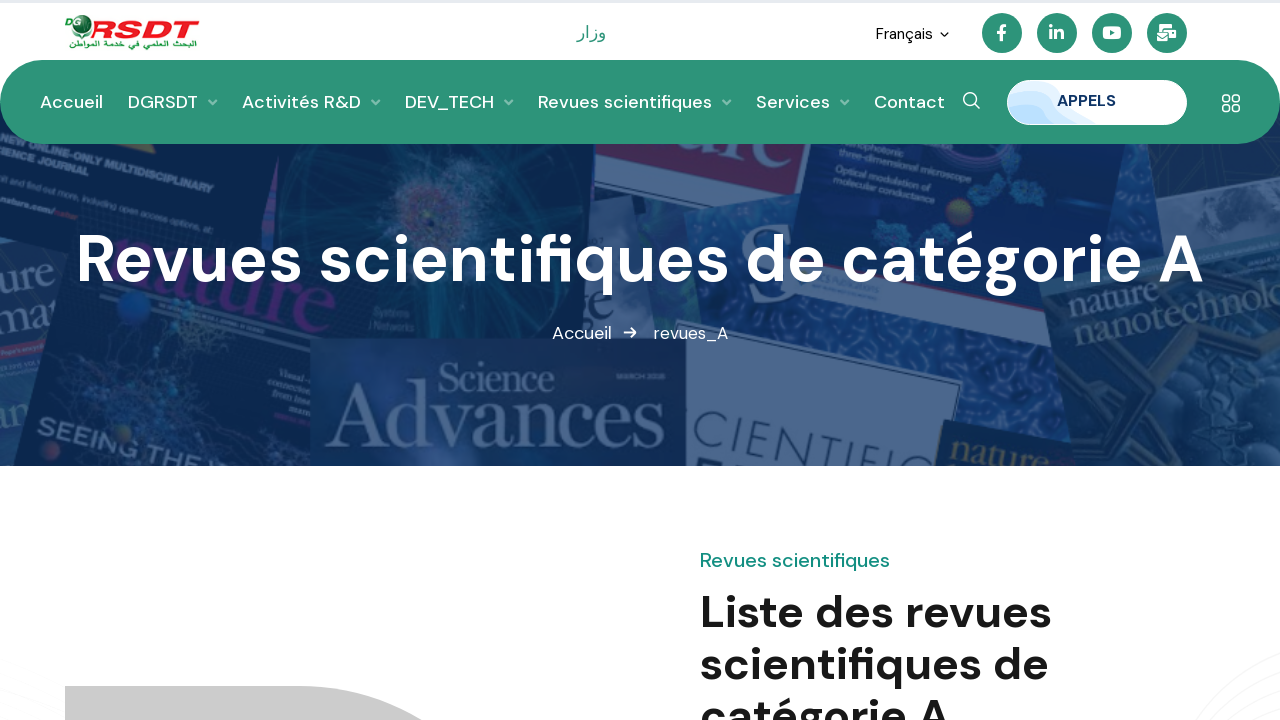

Filled search field with journal name '3D Printing and Additive Manufacturing' on input.input-search-job
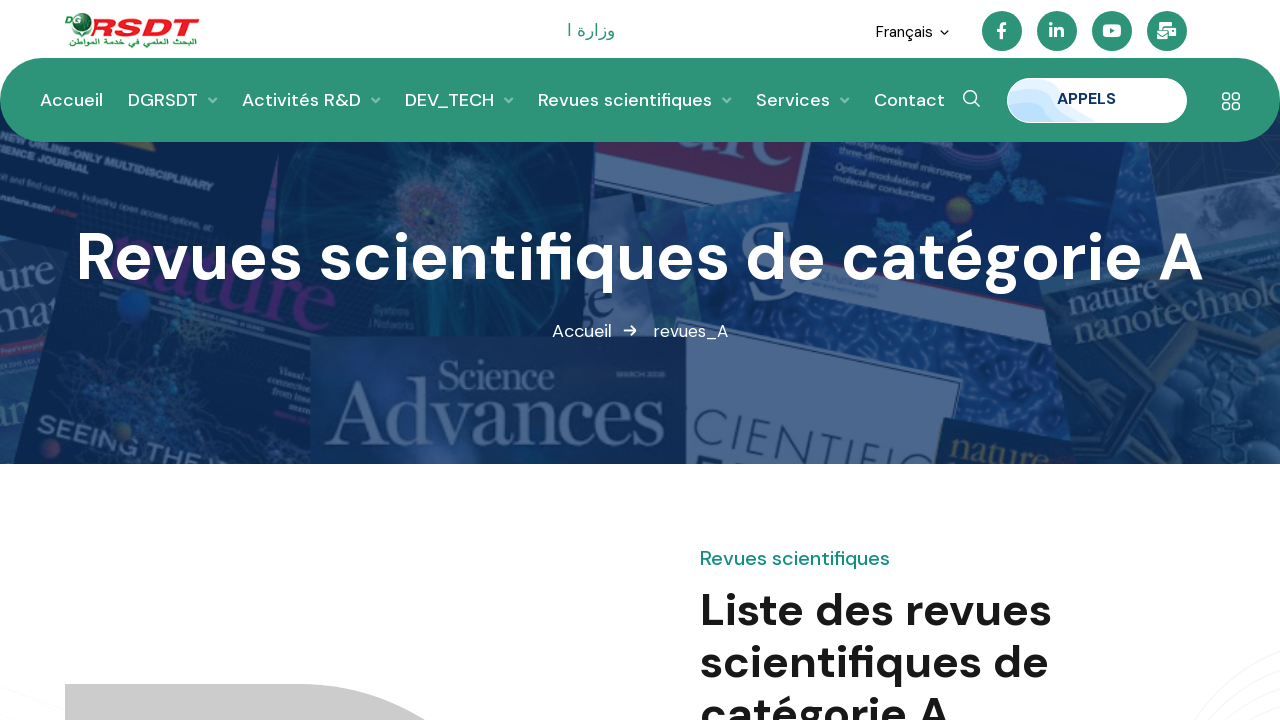

Waited for search results to load in Category A
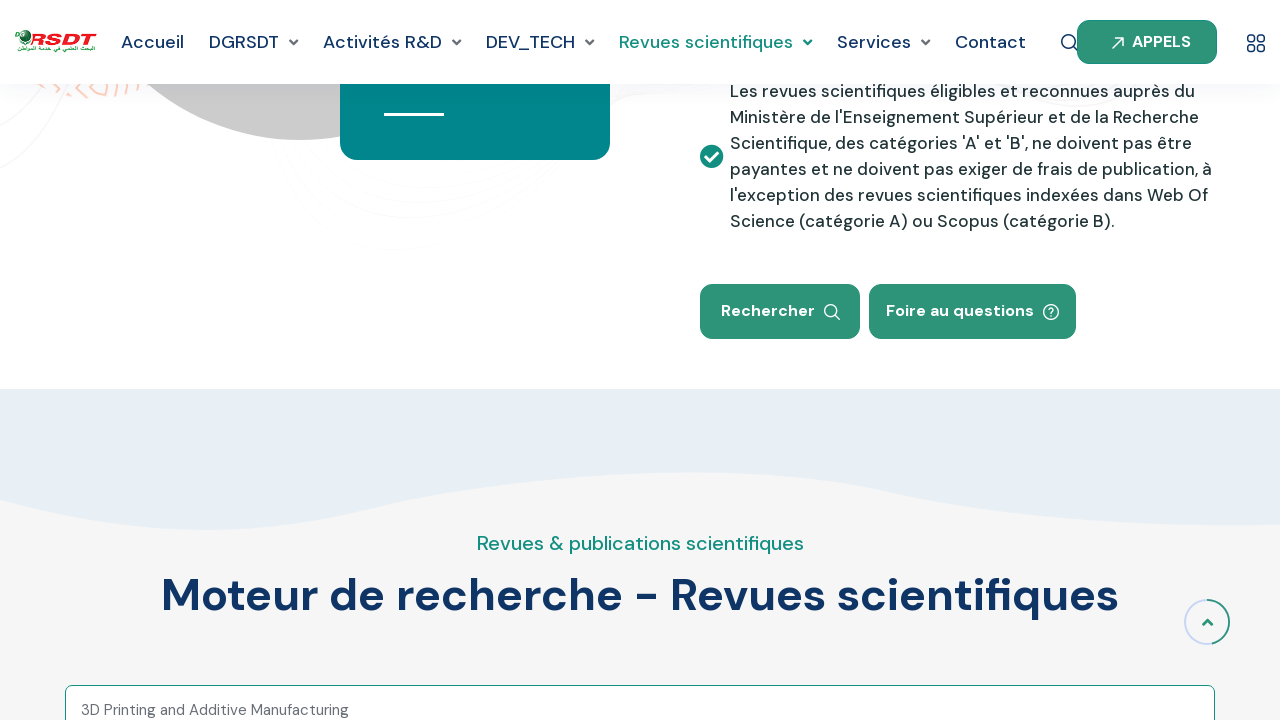

Found 0 journal rows in Category A search results
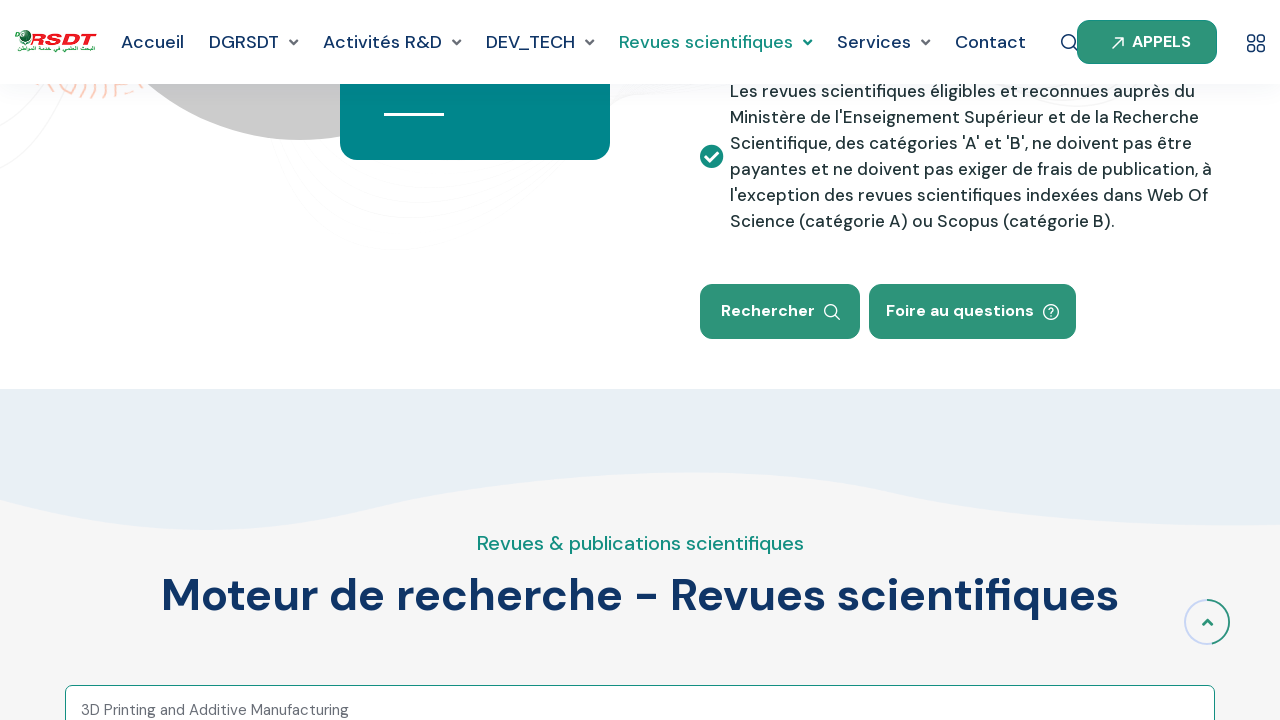

Navigated to Category B page
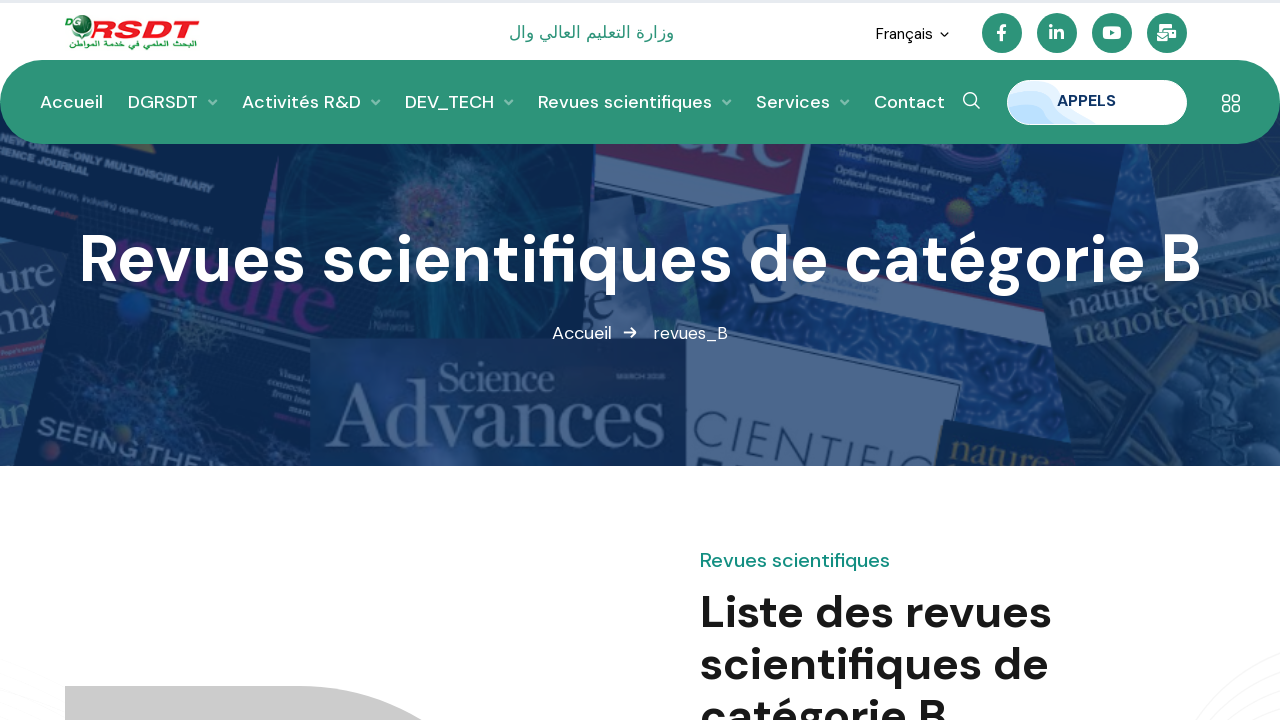

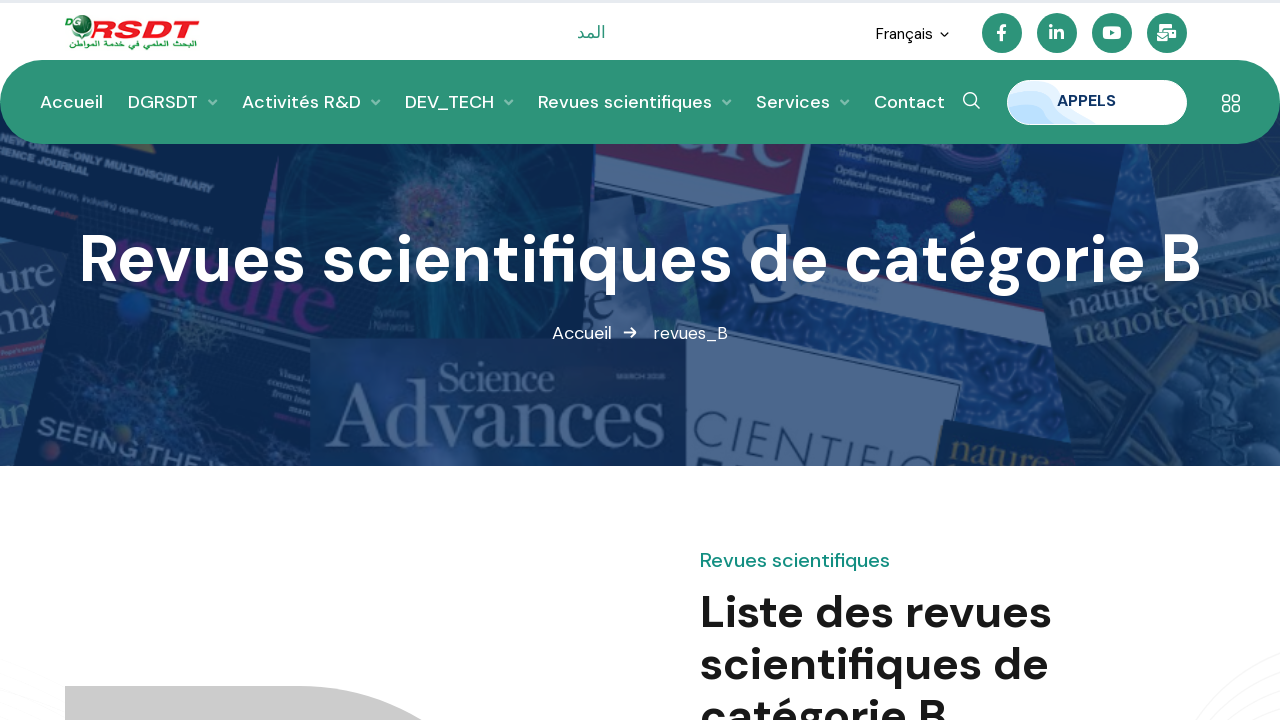